Tests jQuery UI drag and drop functionality by navigating to the Droppable demo, performing a drag and drop action within an iframe, then navigating to the Draggable demo.

Starting URL: https://jqueryui.com/

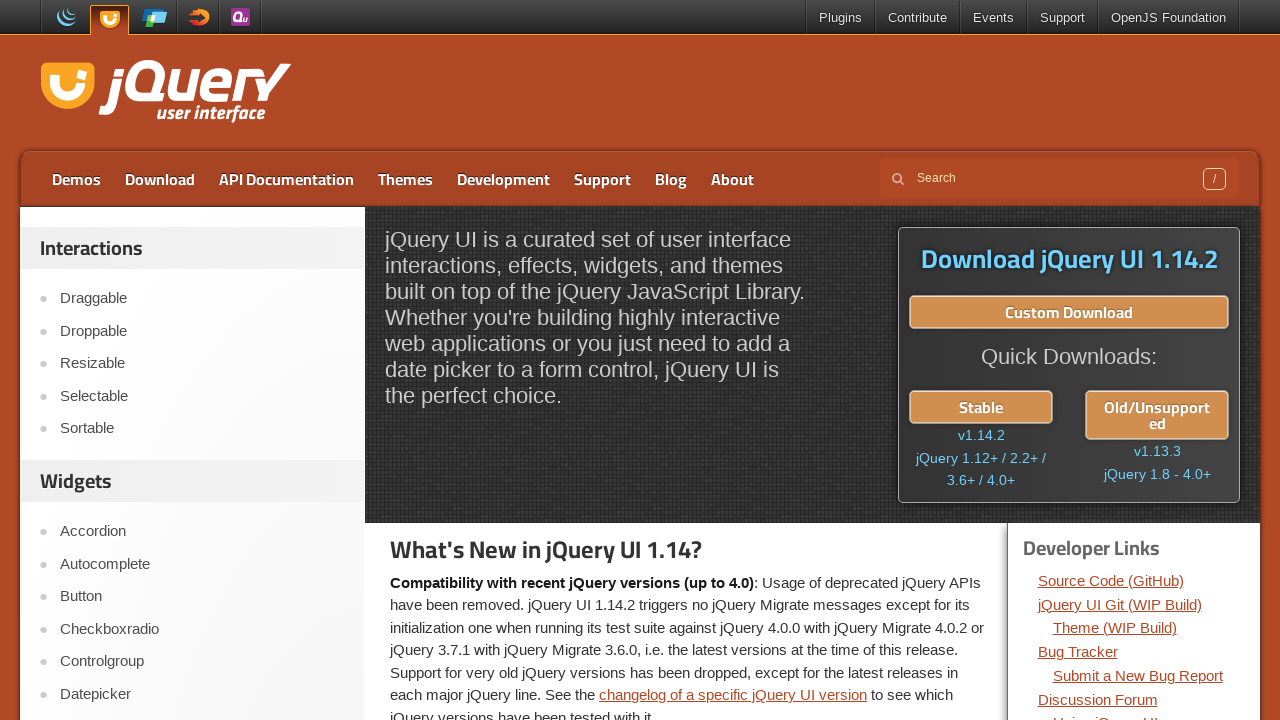

Clicked on Droppable link at (202, 331) on xpath=//a[text()='Droppable']
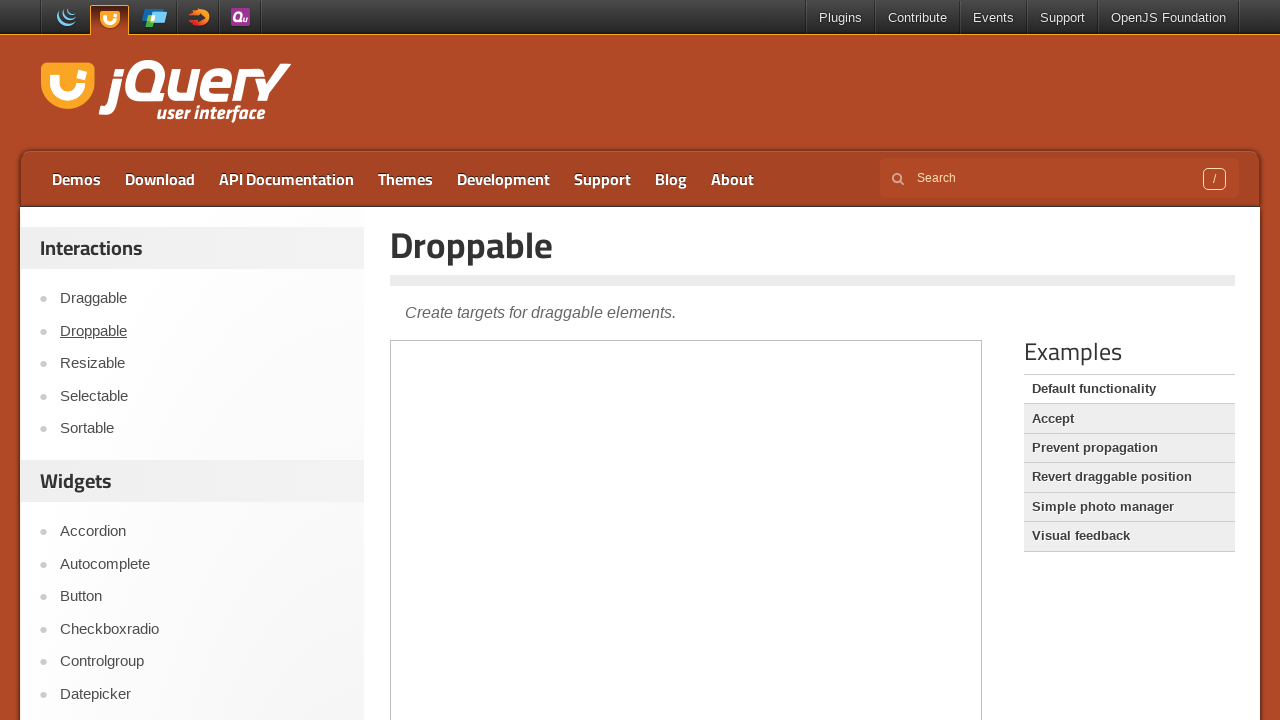

Located the demo iframe
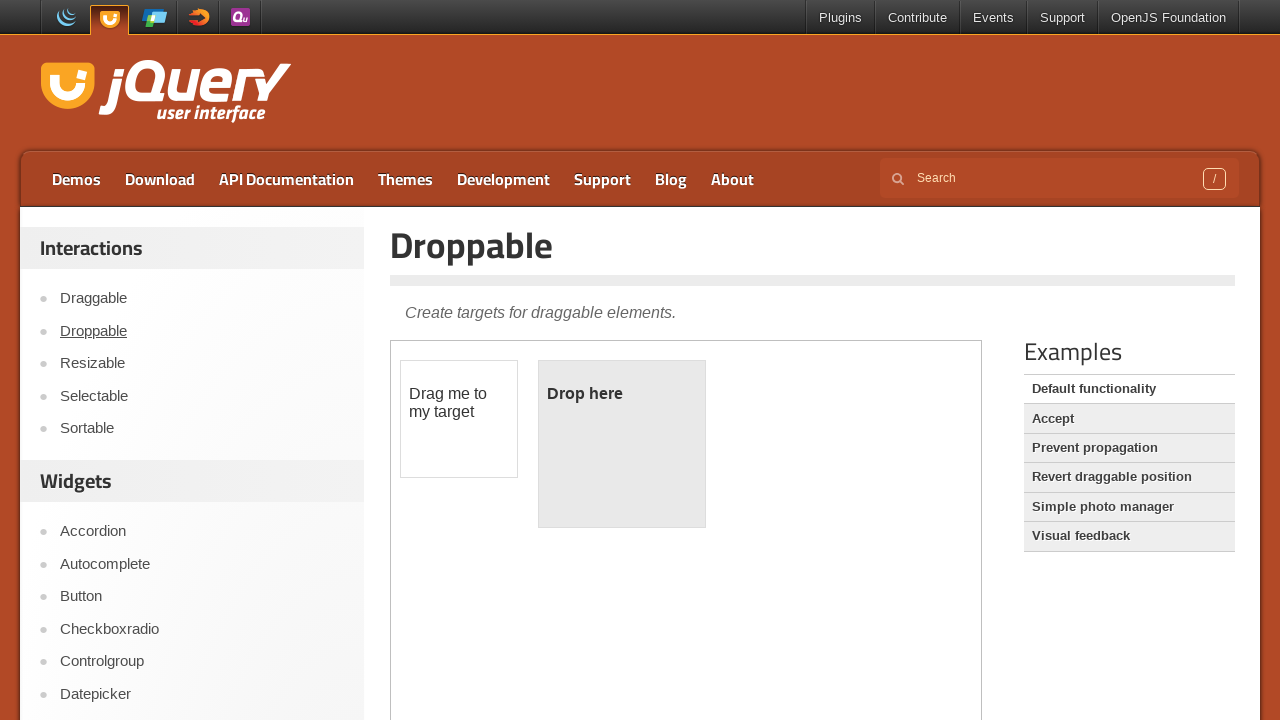

Located draggable element within iframe
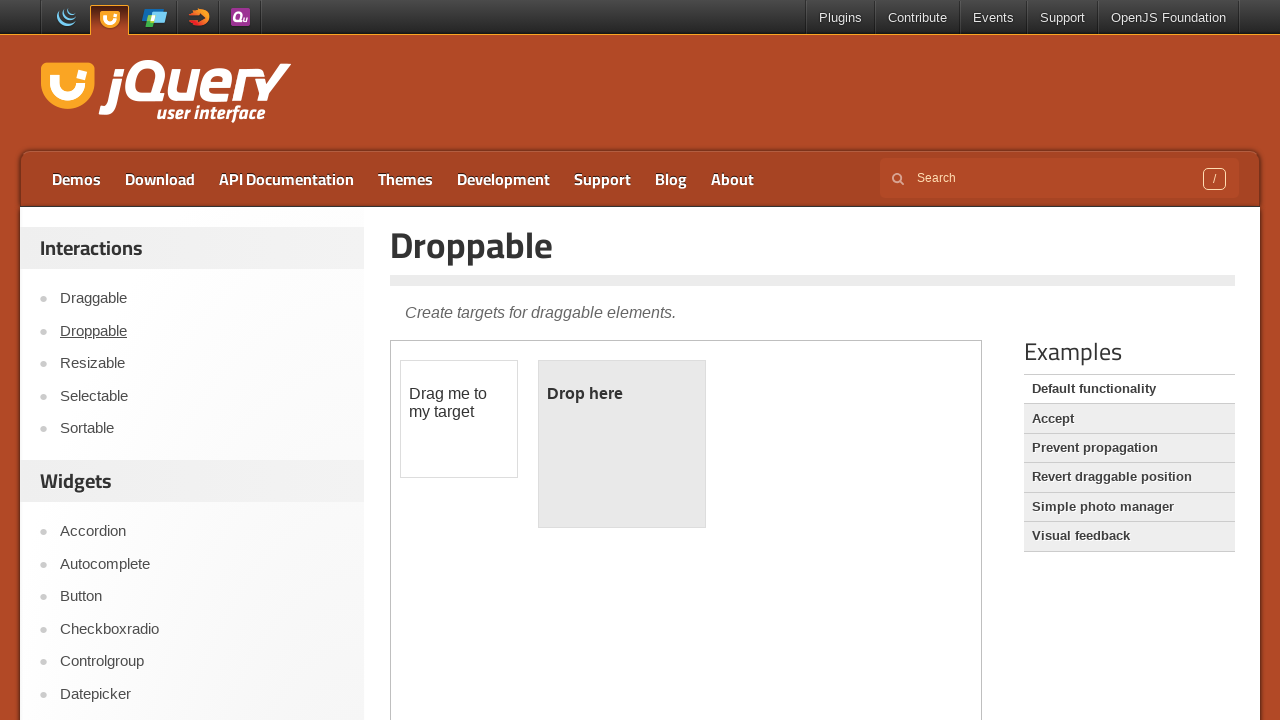

Located droppable element within iframe
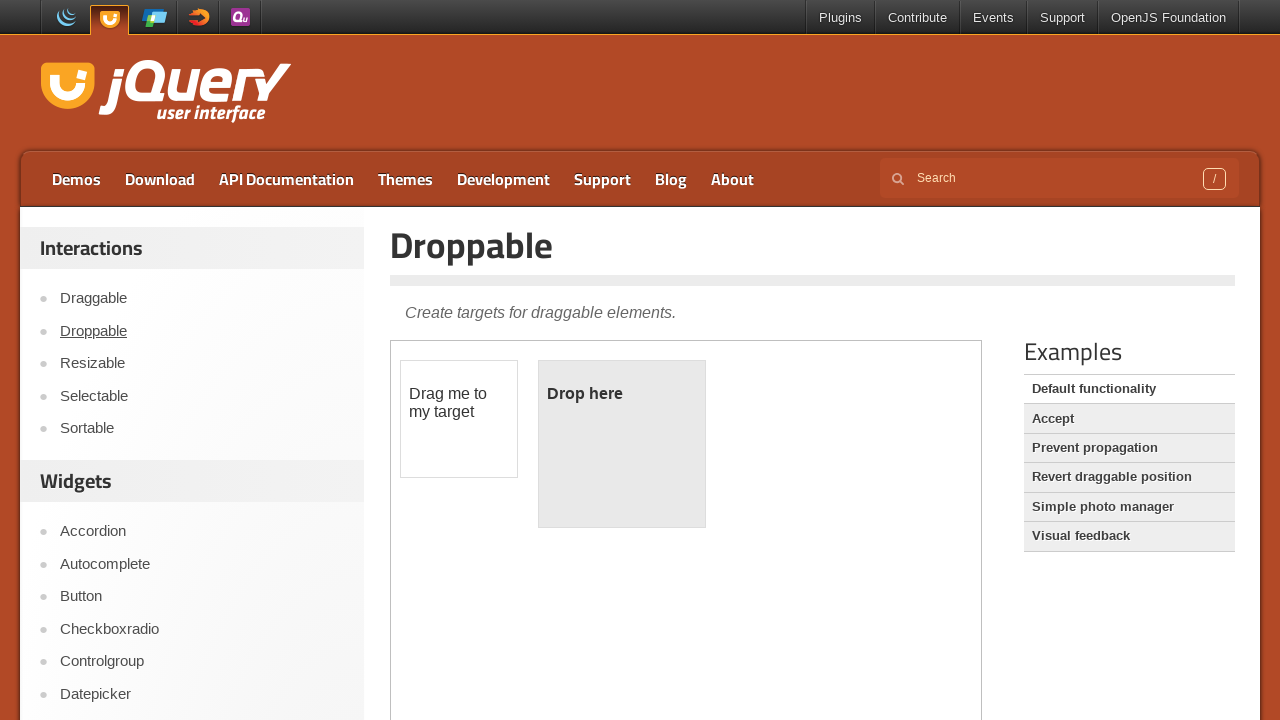

Performed drag and drop action from draggable to droppable element at (622, 444)
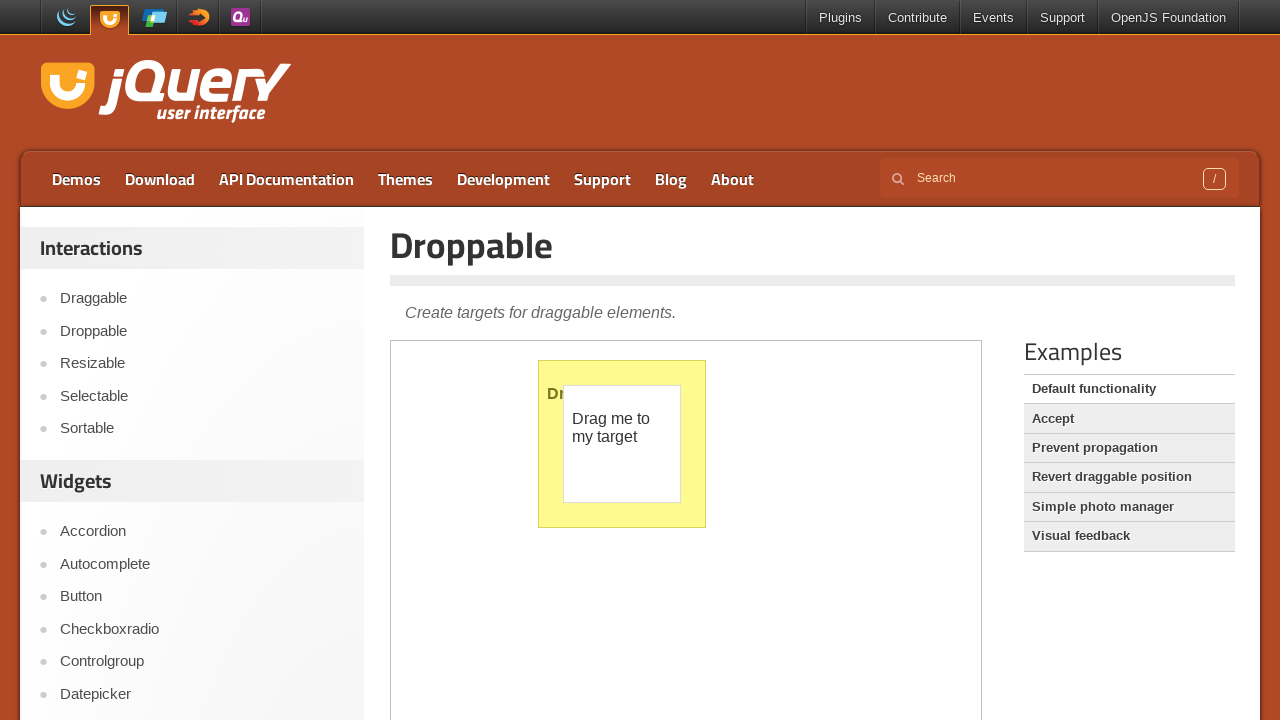

Waited 2 seconds to observe drag and drop result
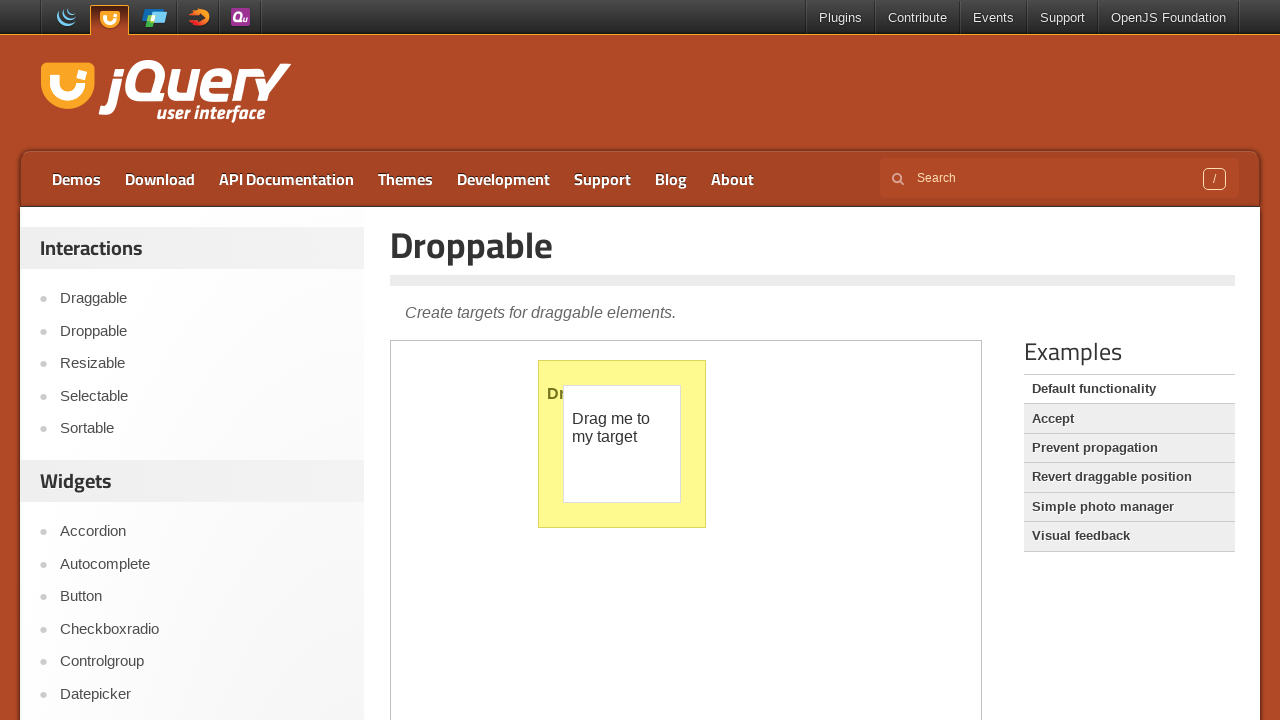

Clicked on Draggable link to navigate to Draggable demo at (813, 311) on text=Draggable
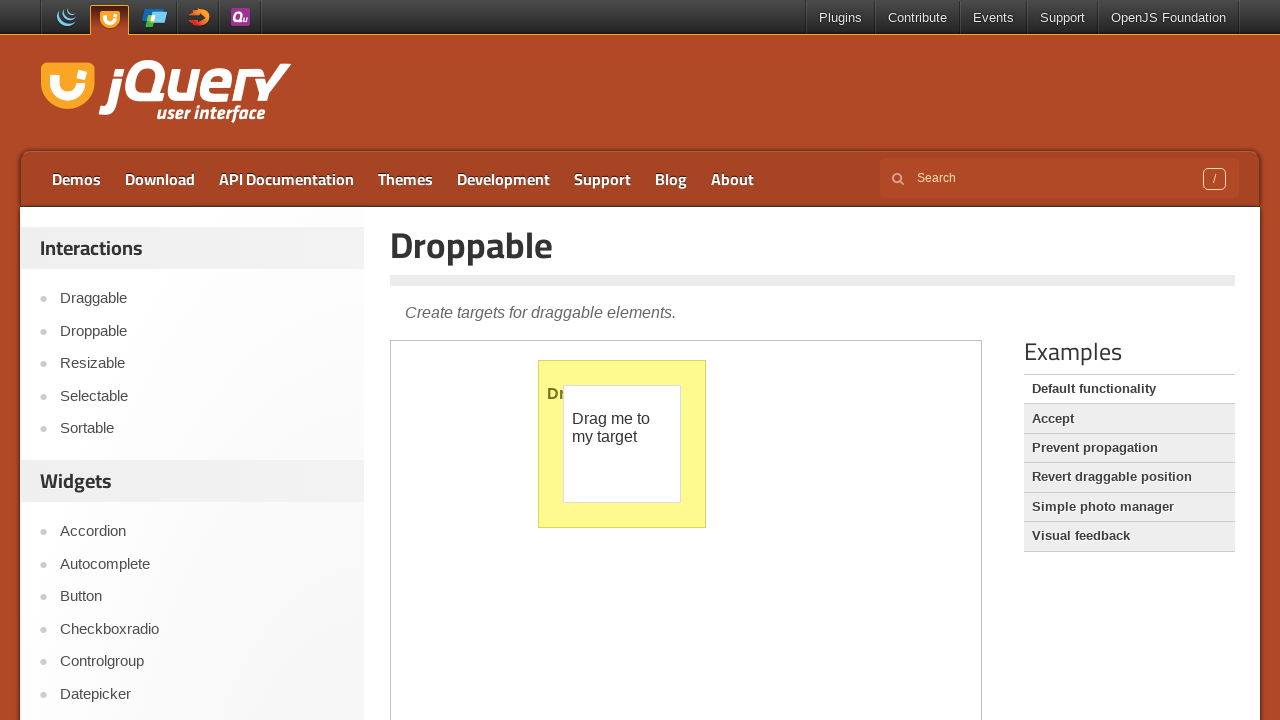

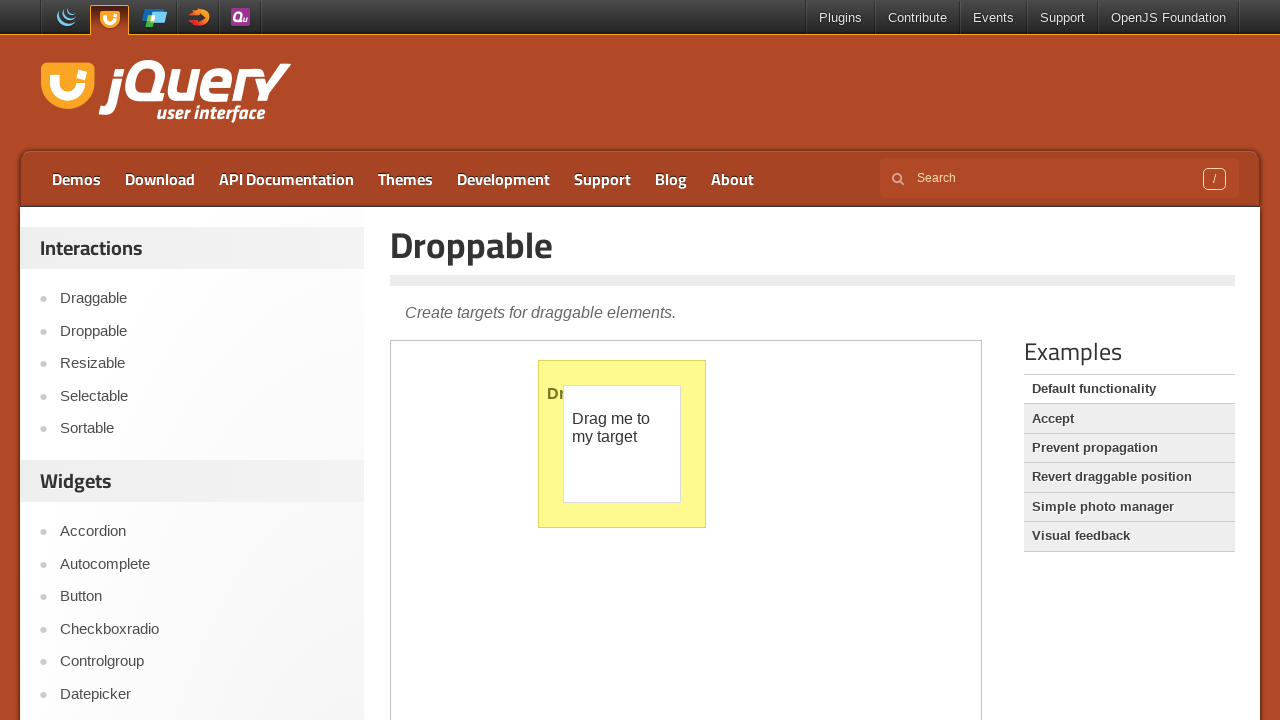